Tests the bus travel search form validation on recorrido.cl by entering departure and arrival cities (Santiago to La Serena), inputting an invalid past date, clicking search, and verifying the date field is cleared due to validation.

Starting URL: https://www.recorrido.cl/es

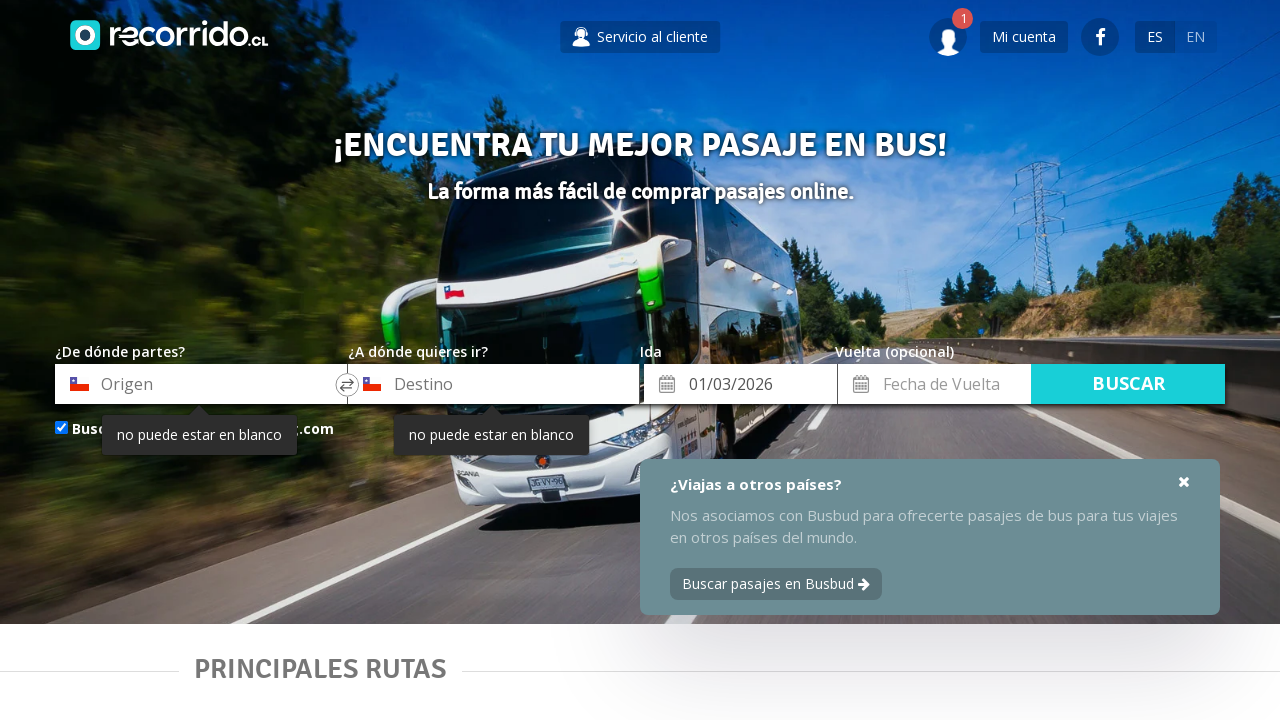

Waited for departure city selector to load
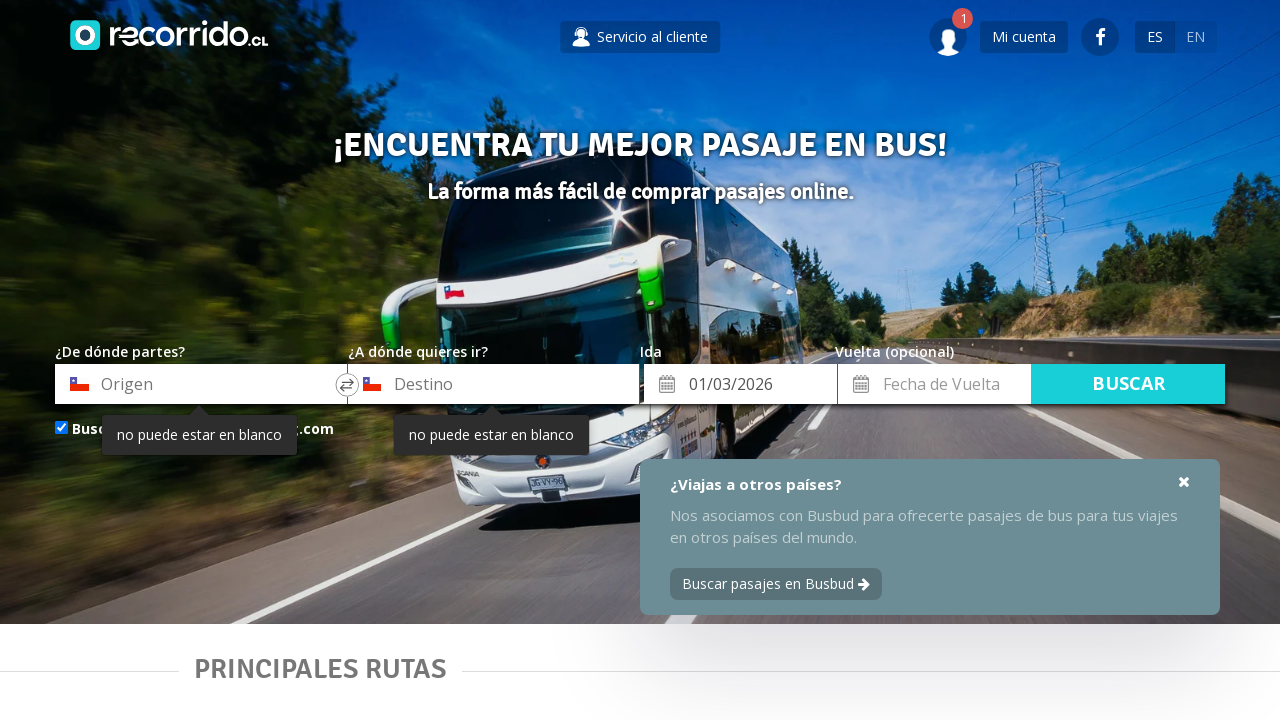

Cleared departure city field on xpath=//*[@id="bus_travel_departure_city_id-selectized"]
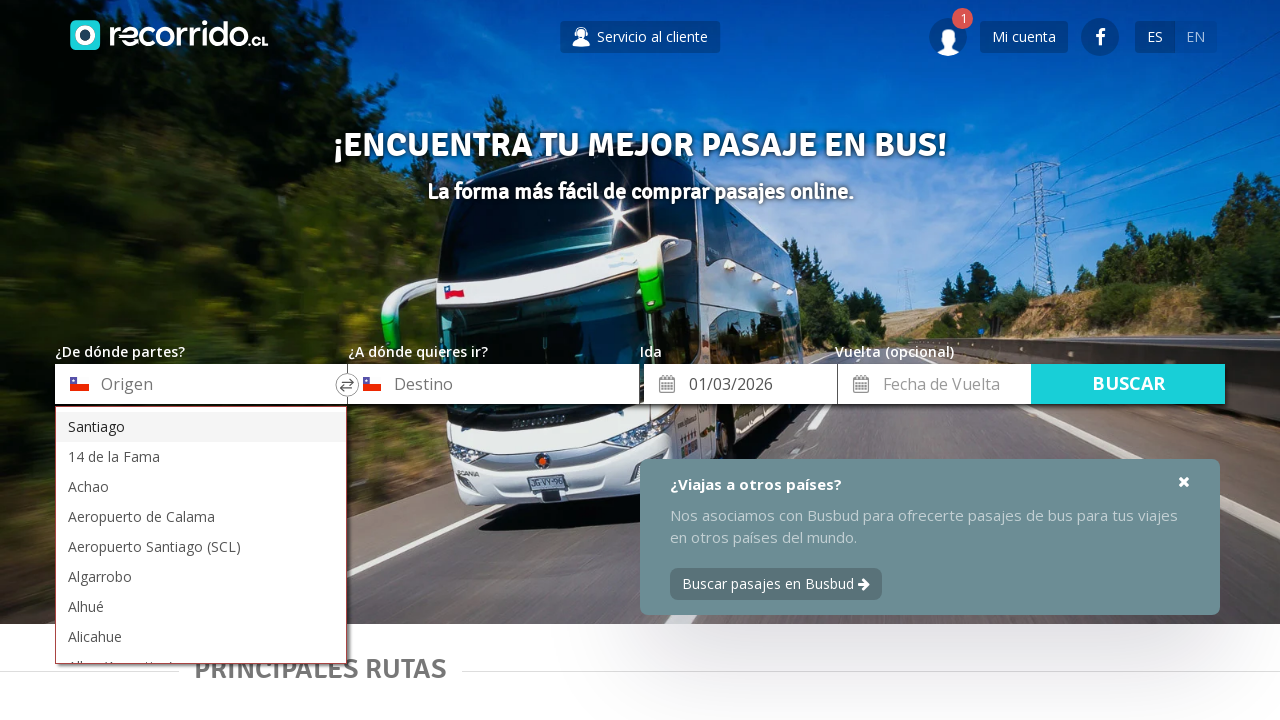

Entered 'Santiago' in departure city field on xpath=//*[@id="bus_travel_departure_city_id-selectized"]
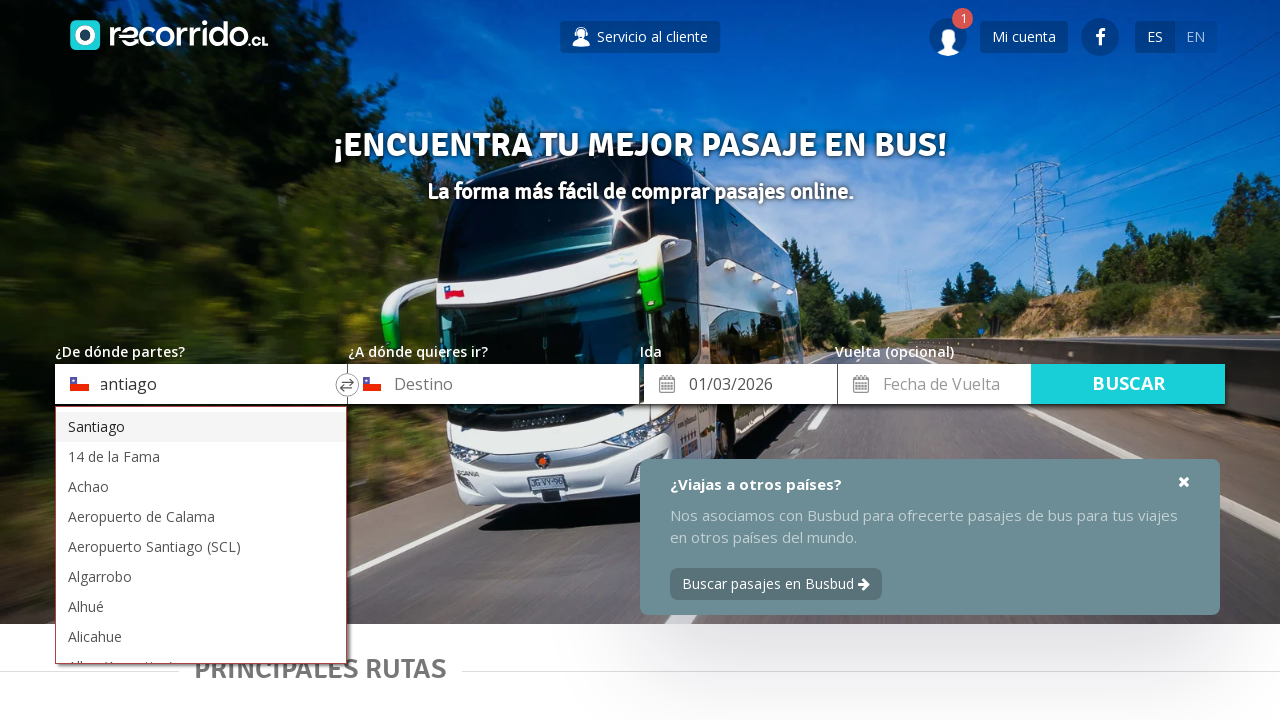

Pressed Enter to confirm Santiago selection on xpath=//*[@id="bus_travel_departure_city_id-selectized"]
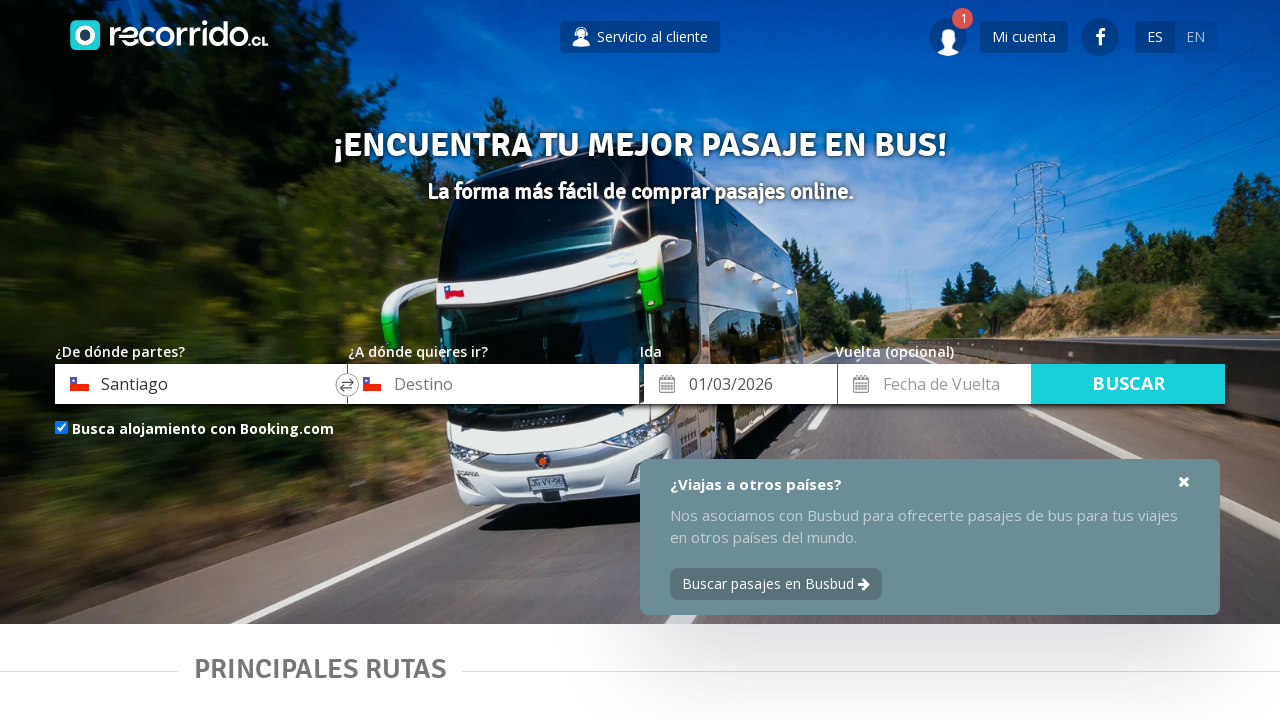

Waited for dropdown to process
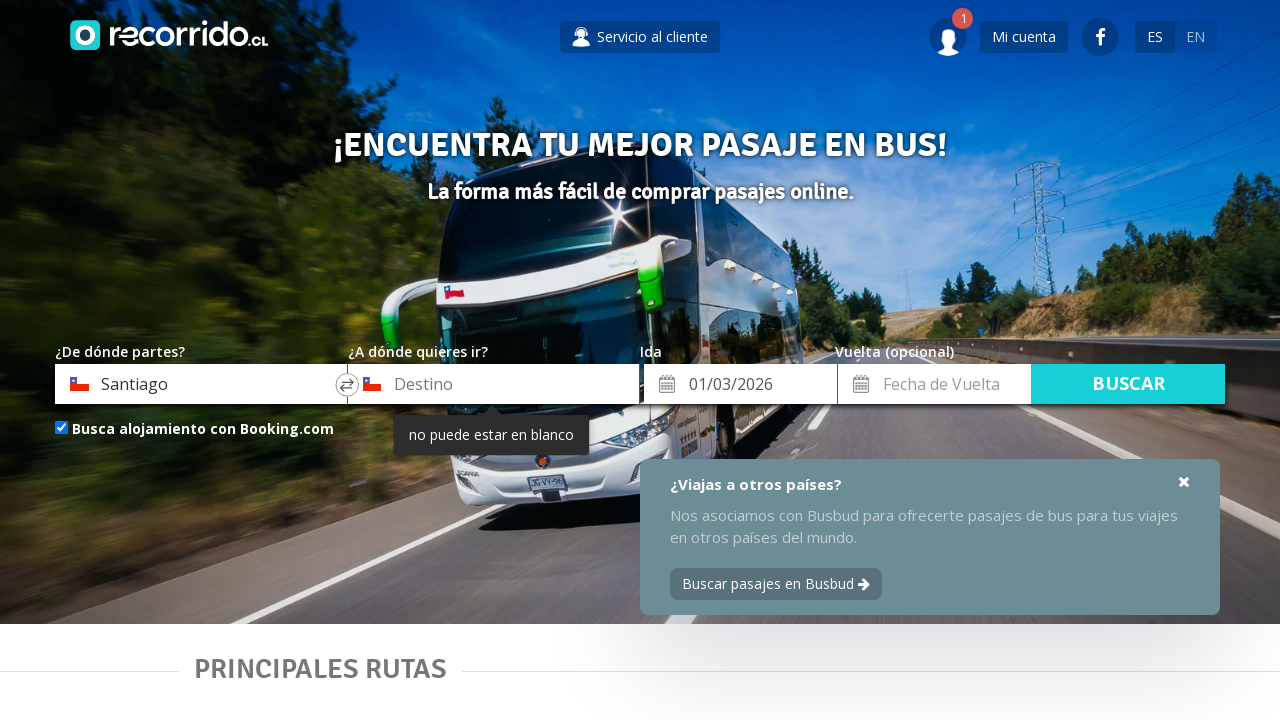

Cleared arrival city field on xpath=//*[@id="bus_travel_destination_city_id-selectized"]
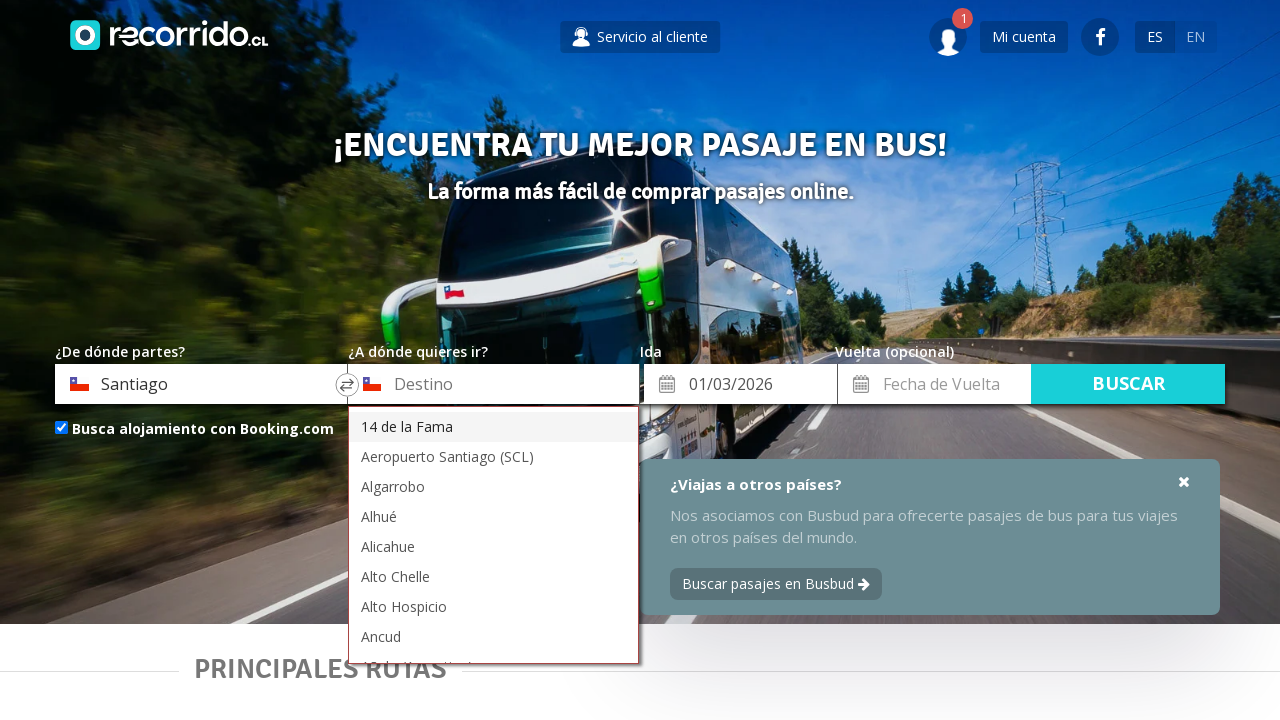

Entered 'La Serena' in arrival city field on xpath=//*[@id="bus_travel_destination_city_id-selectized"]
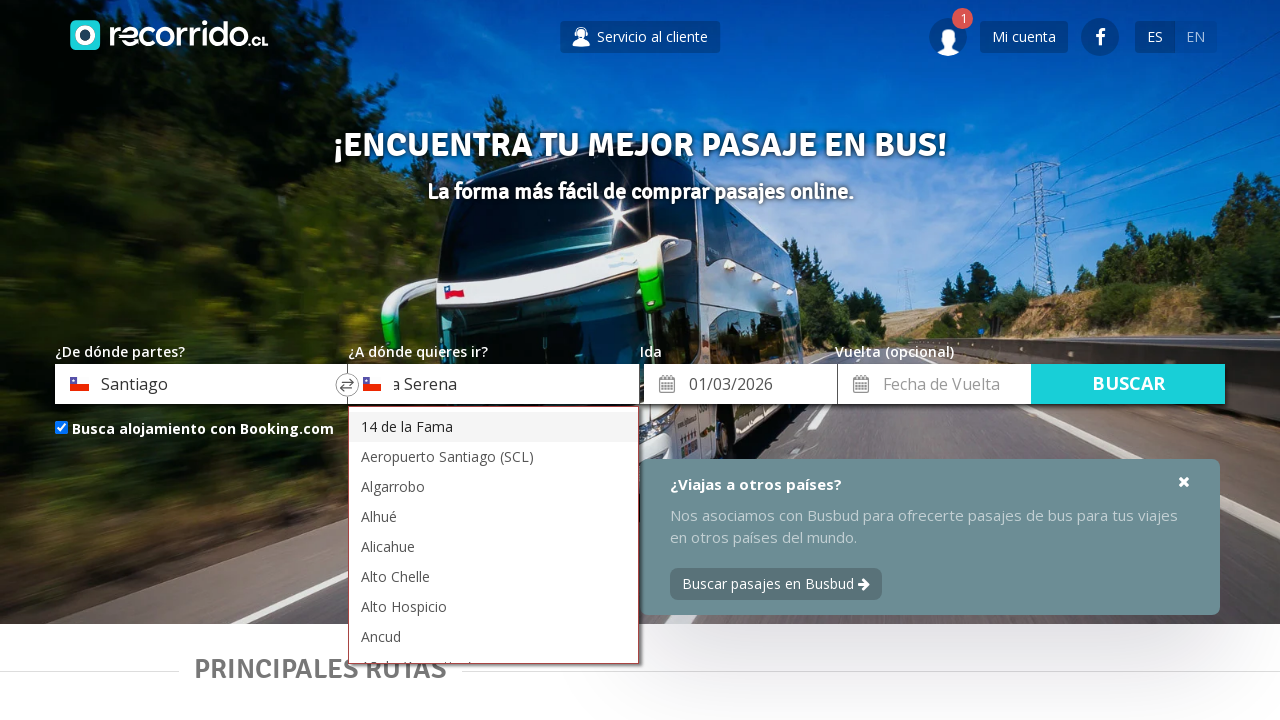

Waited for arrival city dropdown to process
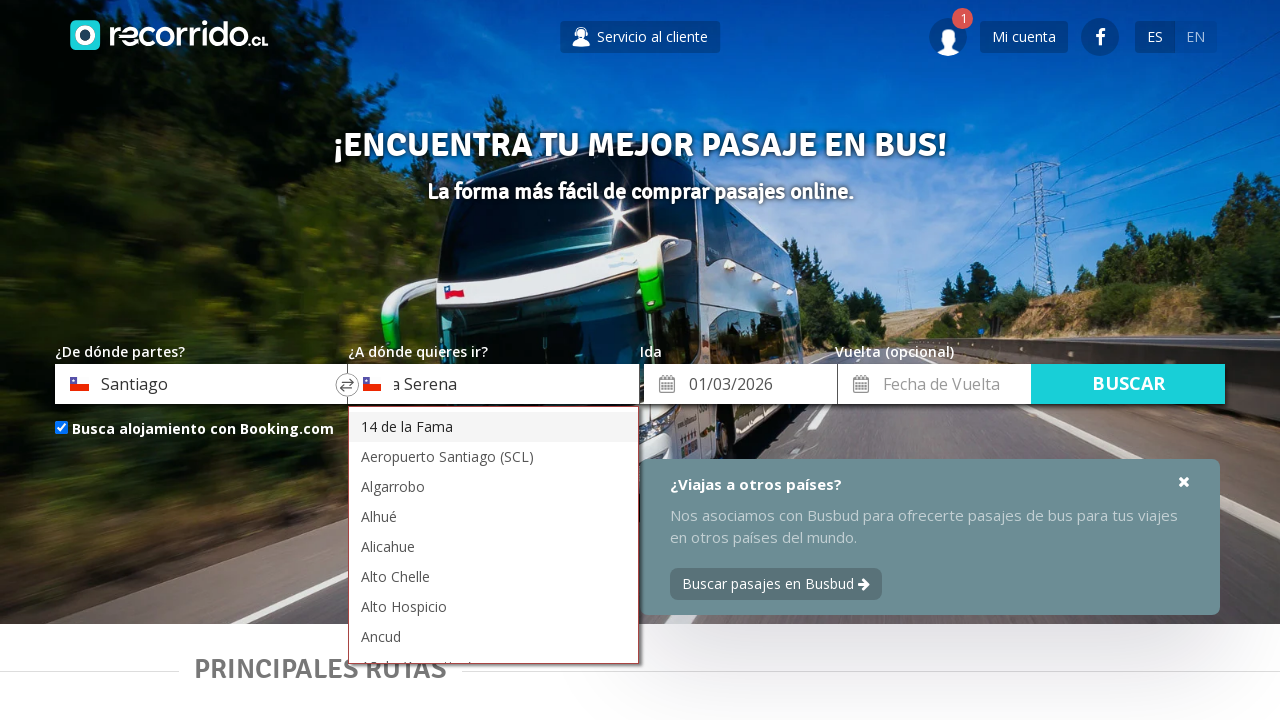

Pressed Enter to confirm La Serena selection on xpath=//*[@id="bus_travel_destination_city_id-selectized"]
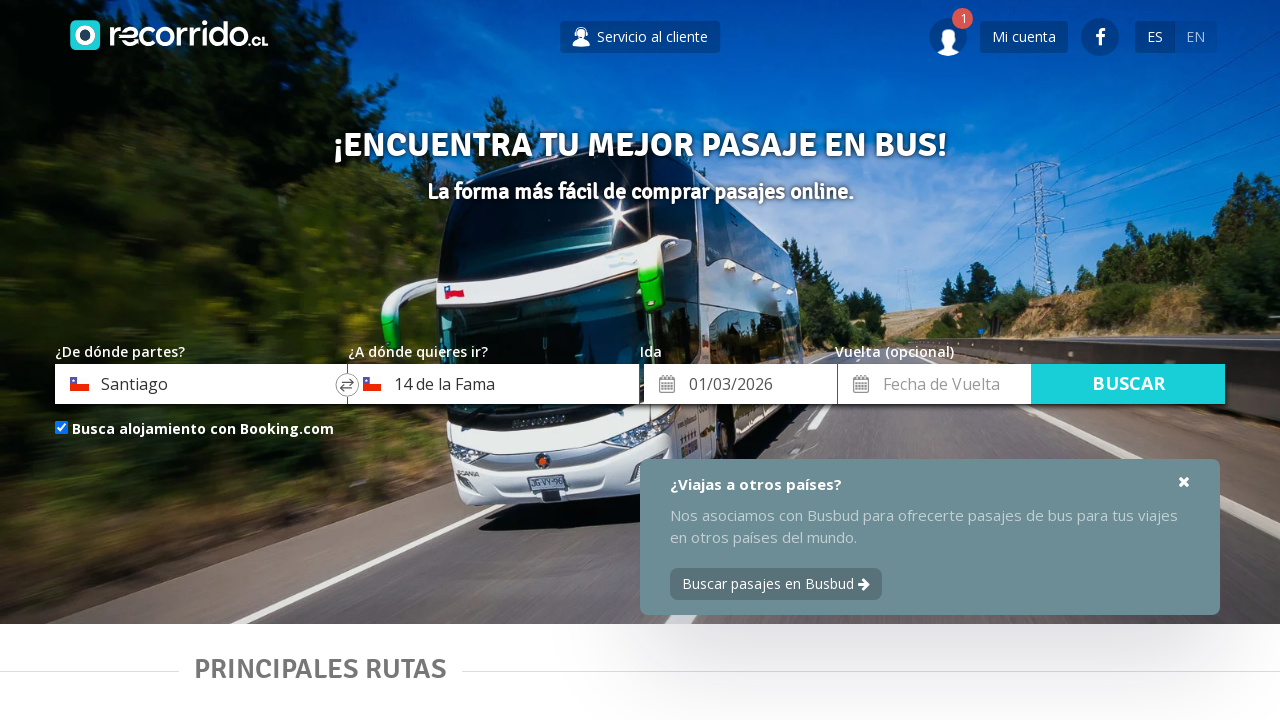

Waited for departure date field to be ready
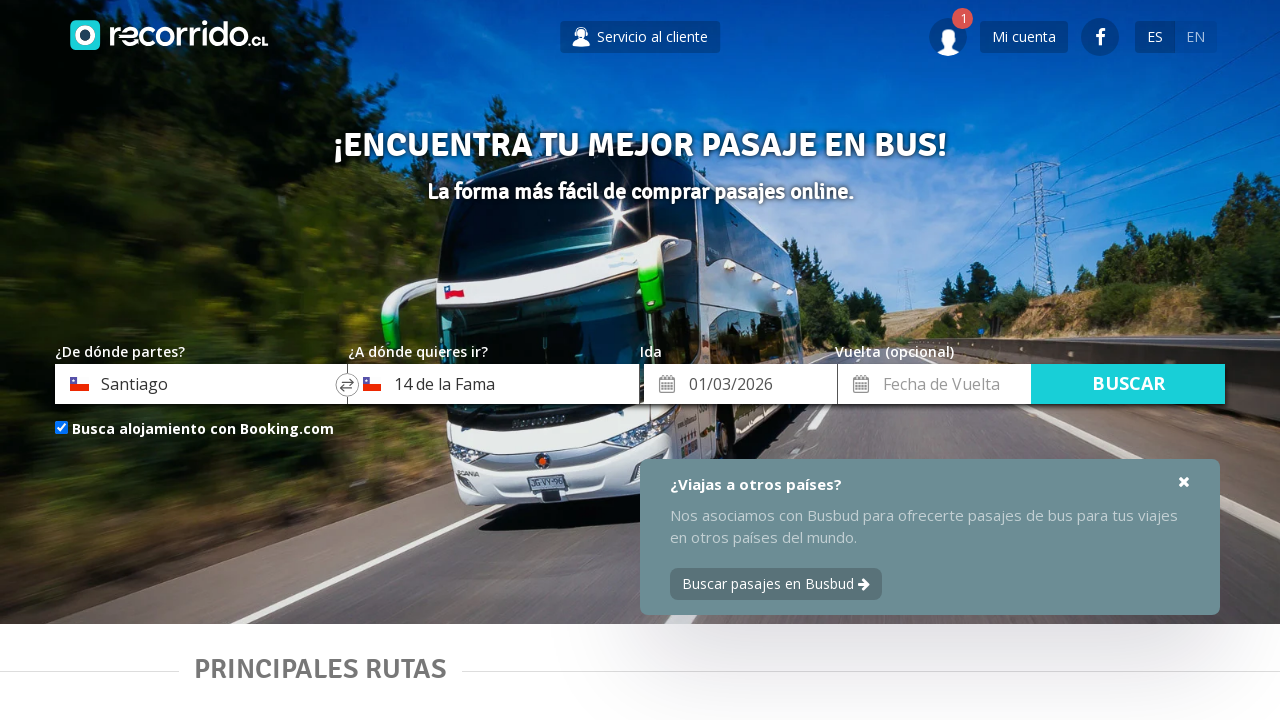

Cleared departure date field on xpath=//*[@id="bus_travel_departure_date"]
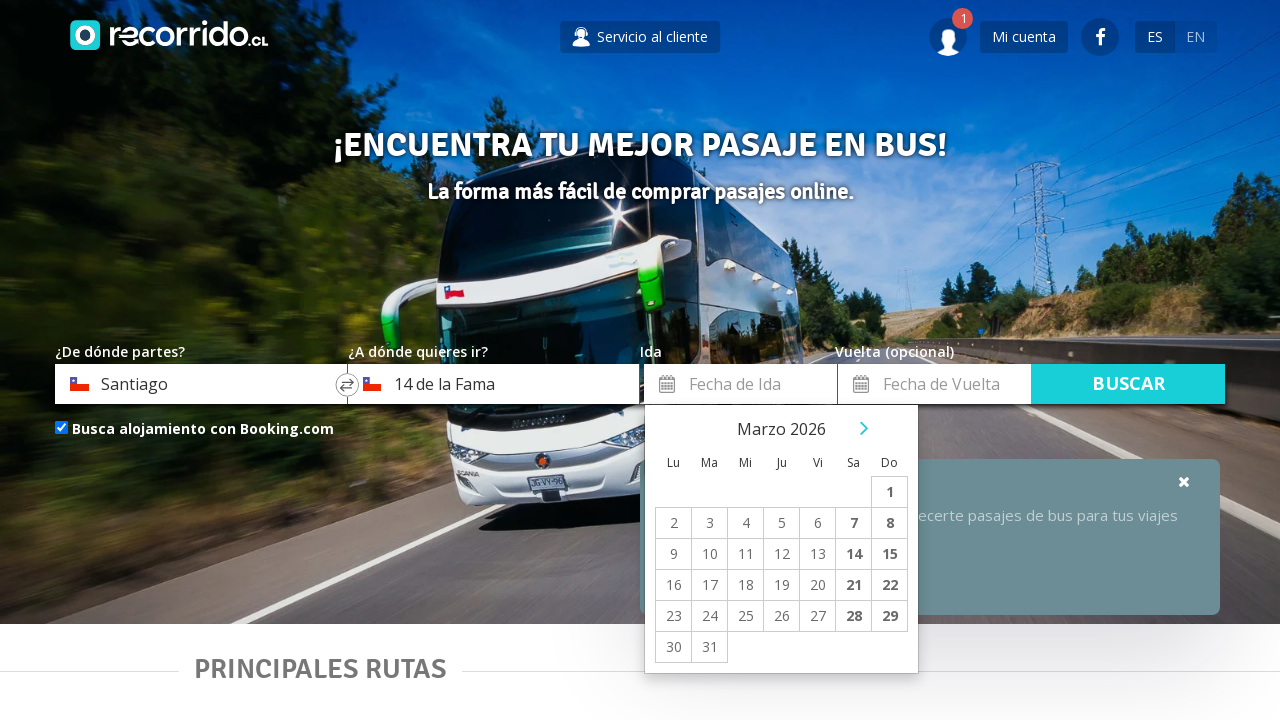

Entered invalid past date '01-03-2026' in departure date field on xpath=//*[@id="bus_travel_departure_date"]
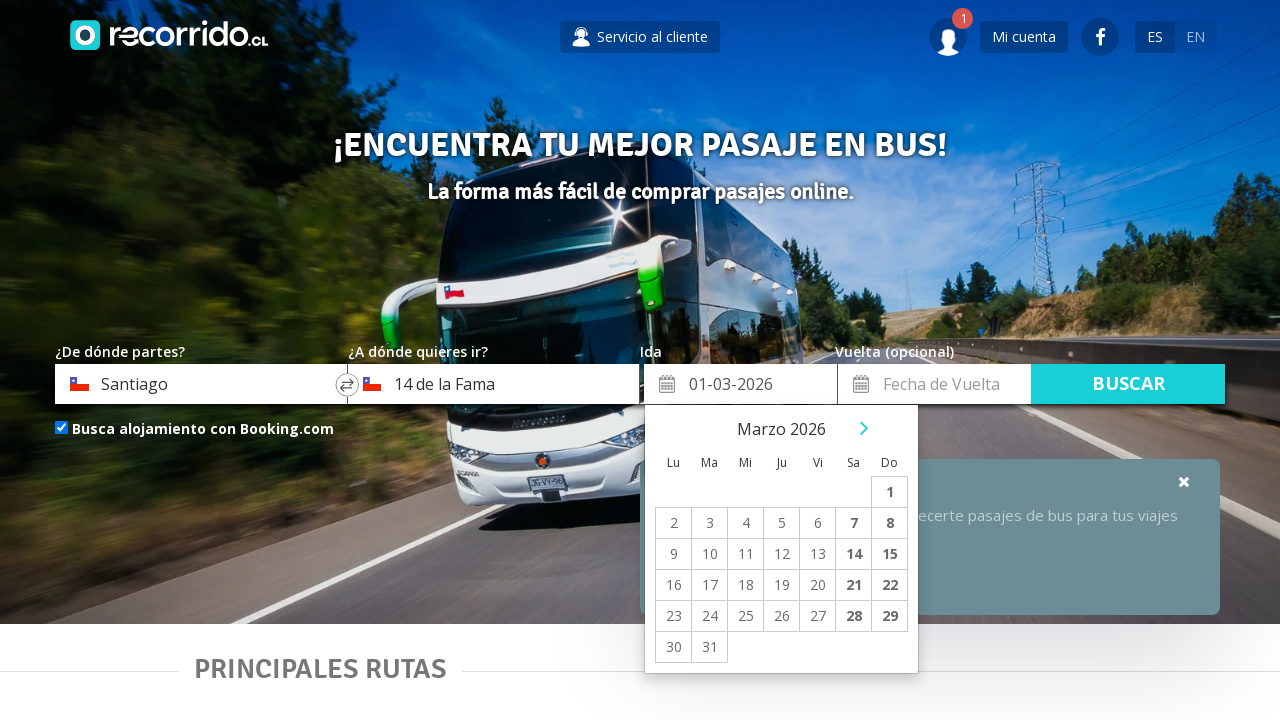

Clicked search button to submit form at (1128, 384) on xpath=//*[@id="bus-search-submit"]
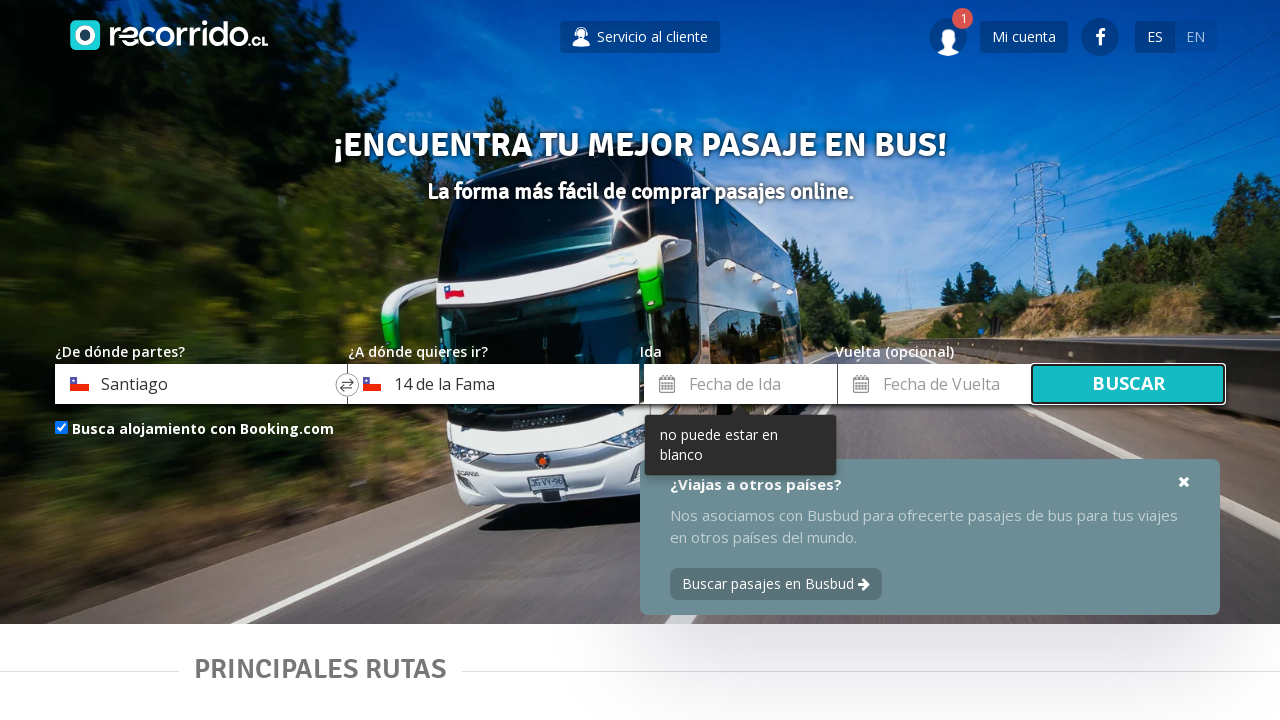

Waited for validation to process
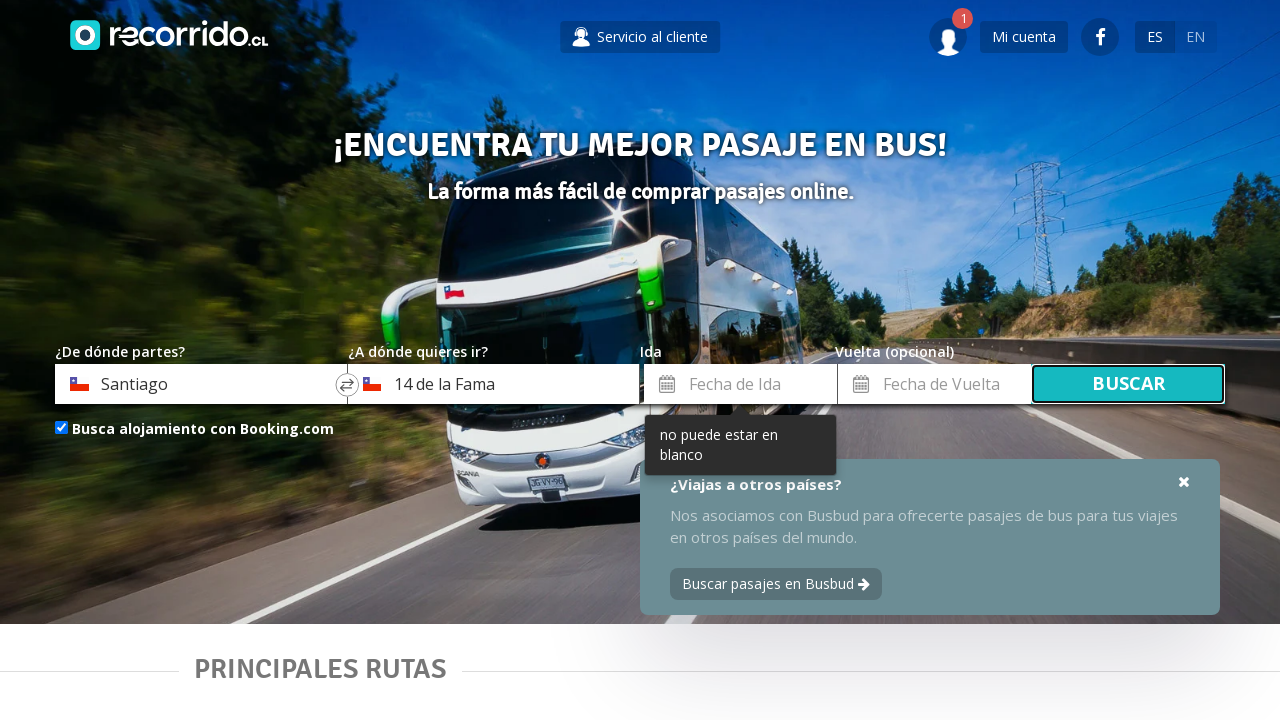

Verified that departure date field was cleared due to invalid past date validation
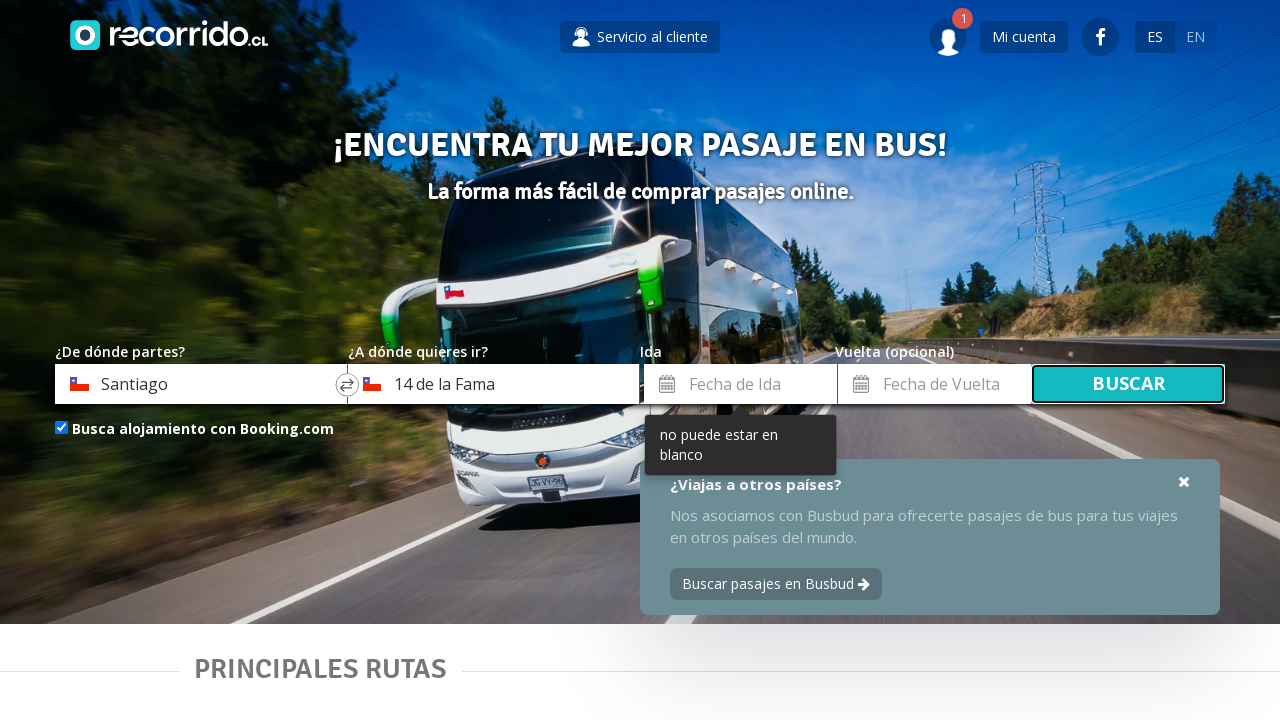

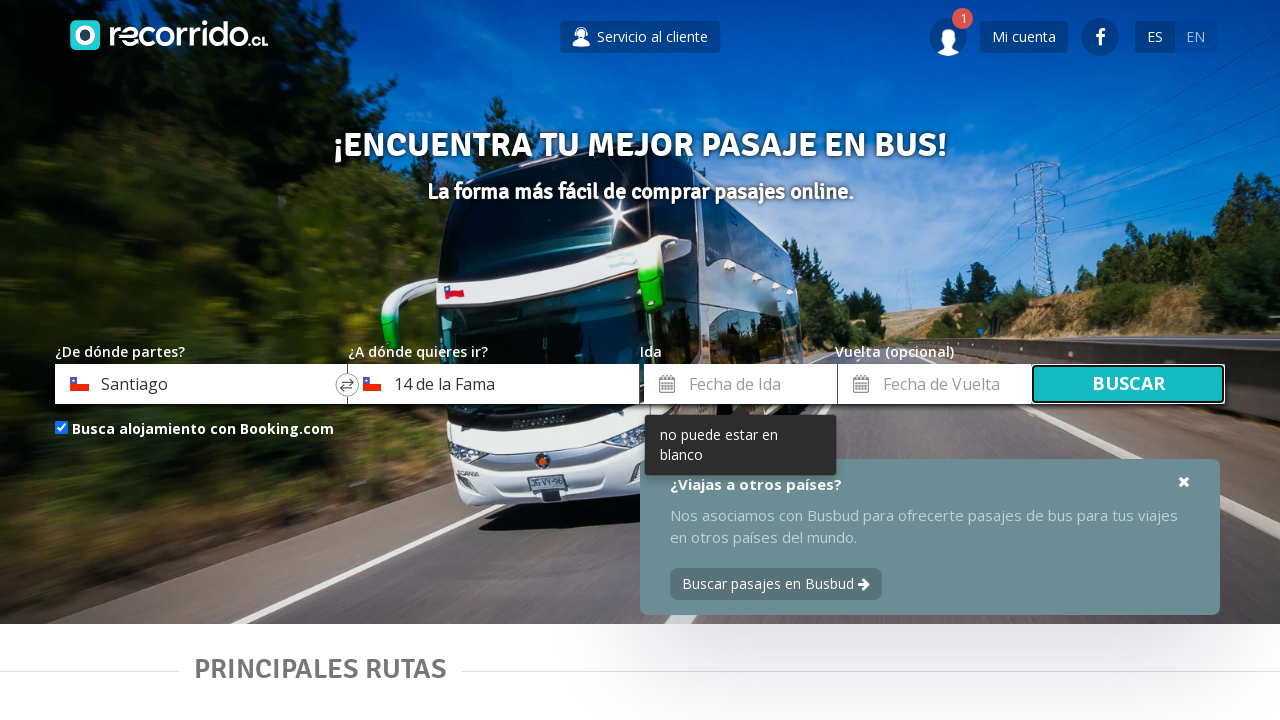